Tests JavaScript prompt alert functionality by switching to iframe, triggering a prompt, entering text, and validating the result

Starting URL: https://www.w3schools.com/js/tryit.asp?filename=tryjs_prompt

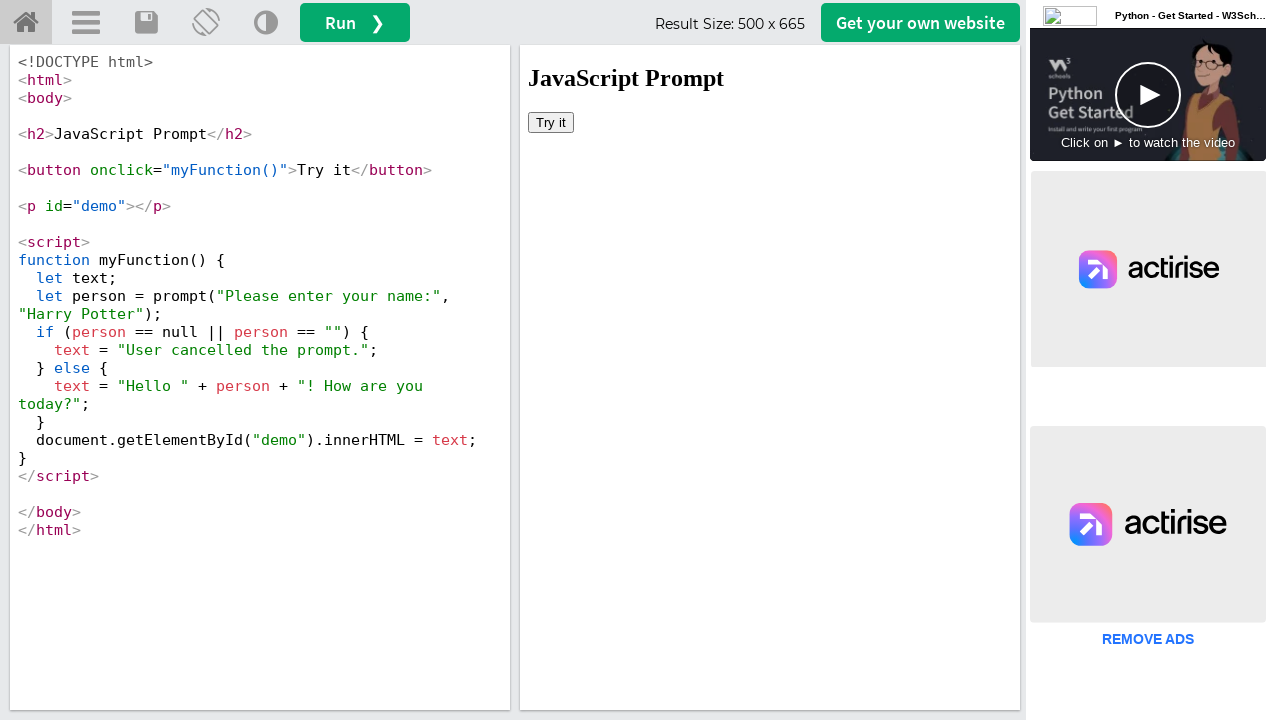

Switched to iframe containing the demo
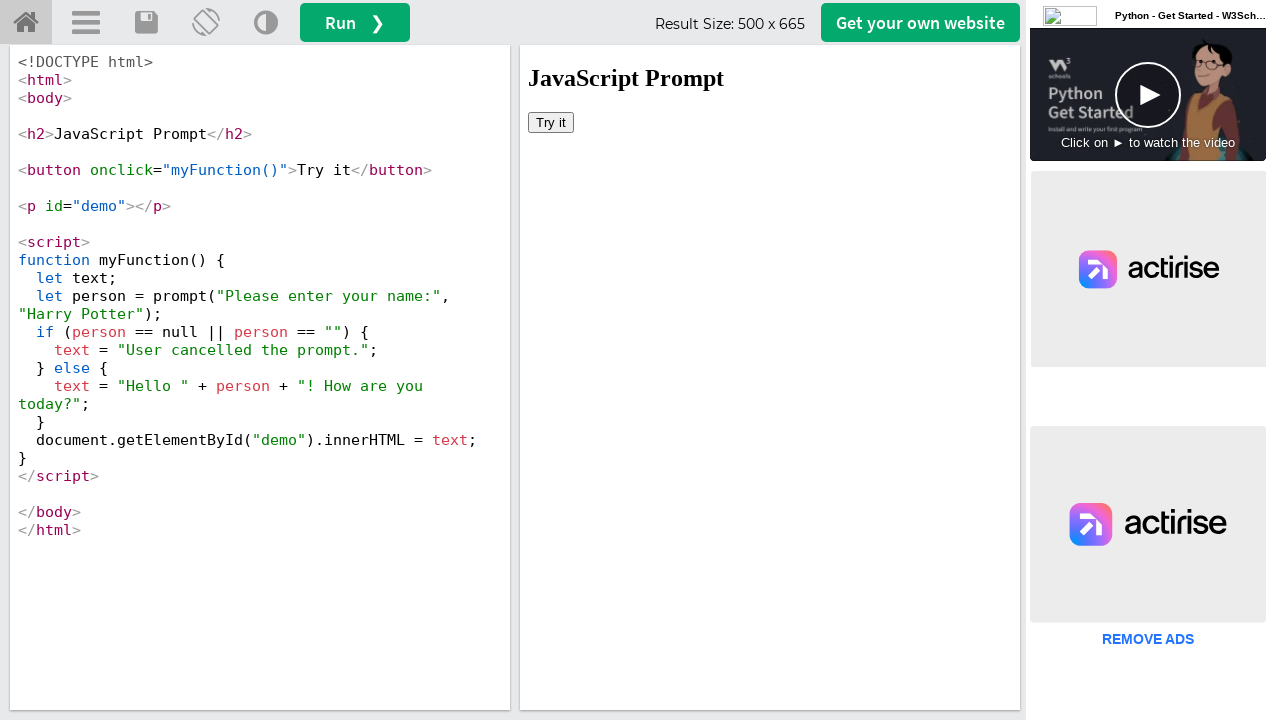

Clicked 'Try it' button to trigger prompt dialog at (551, 122) on button:has-text('Try it')
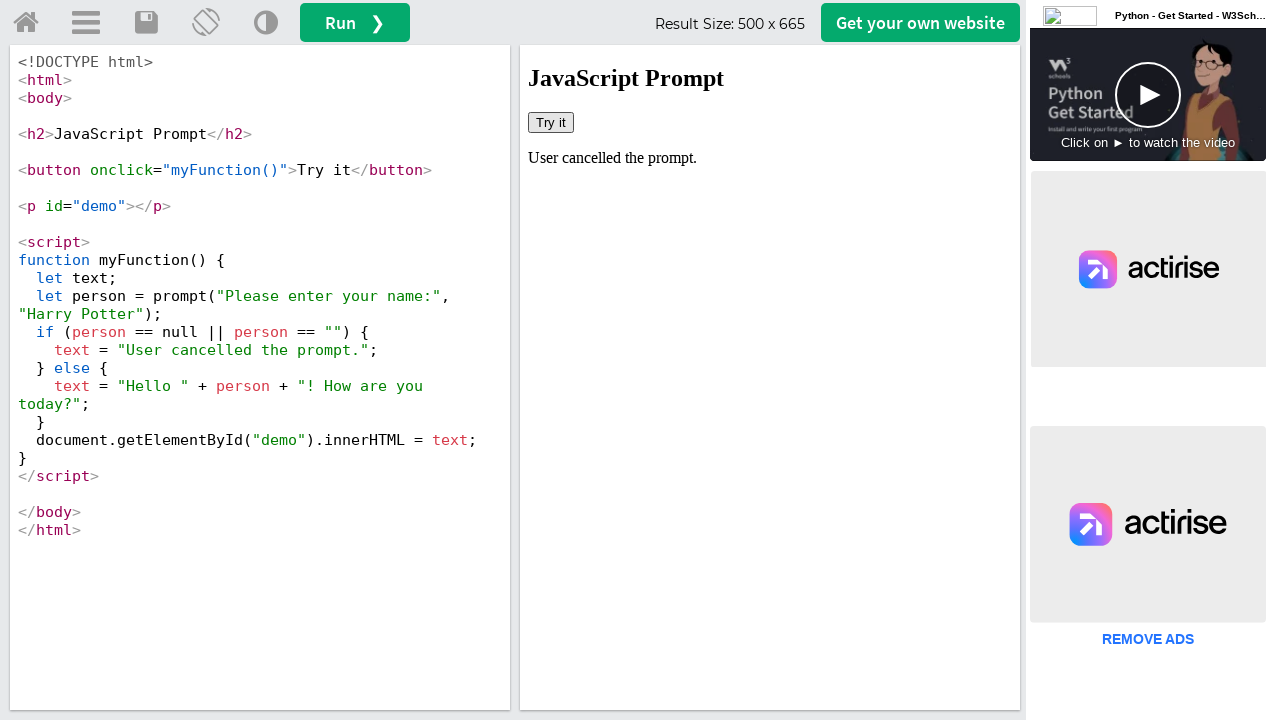

Set up dialog handler to accept prompt with 'Kathir'
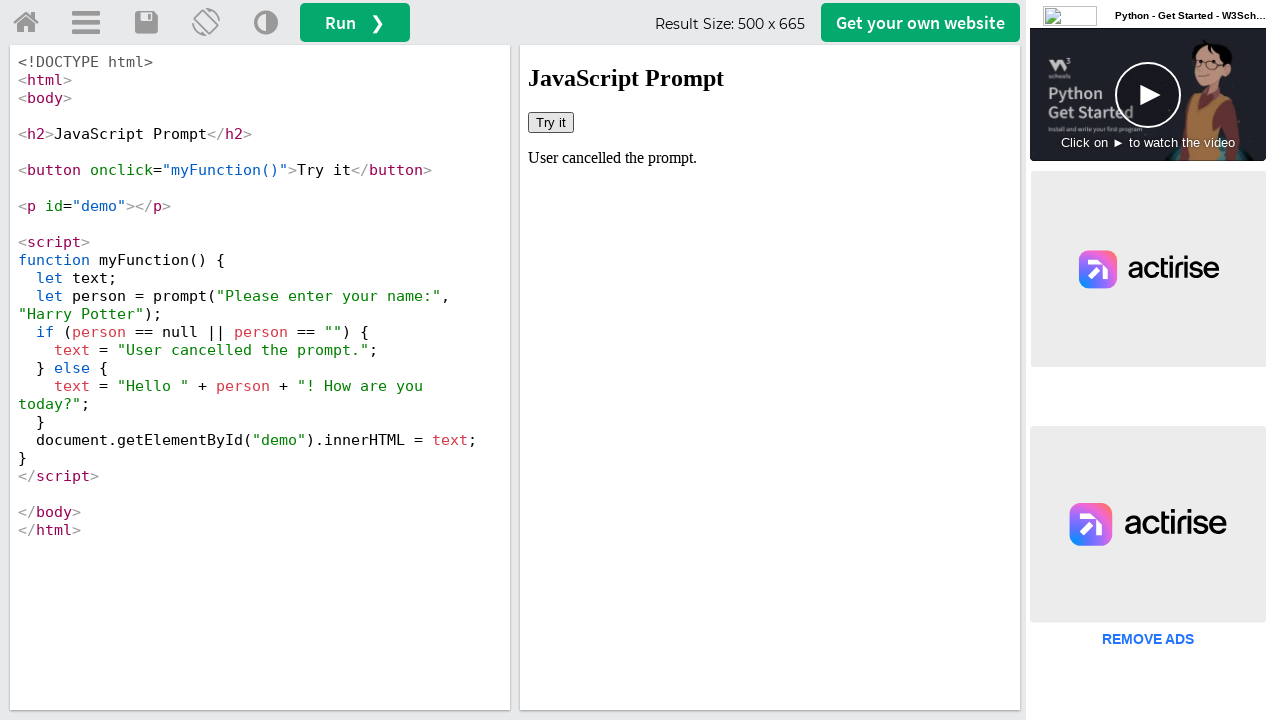

Result text element loaded
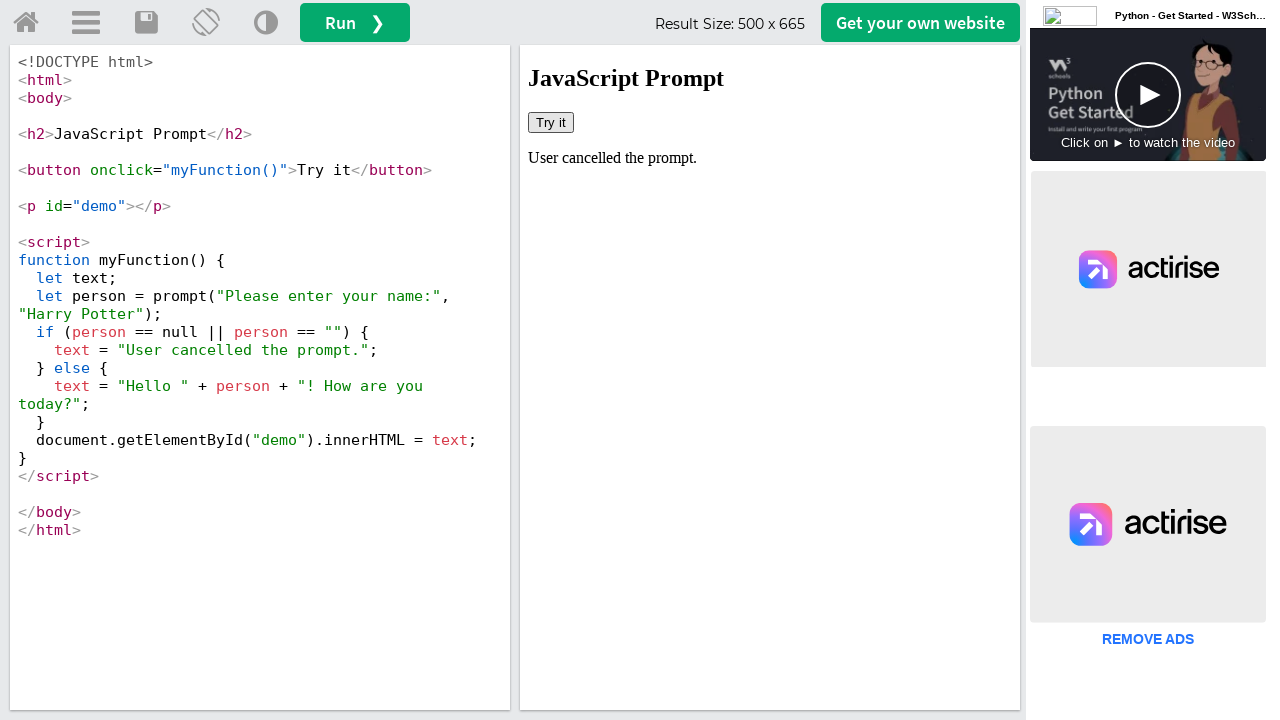

Retrieved result text: 'User cancelled the prompt.'
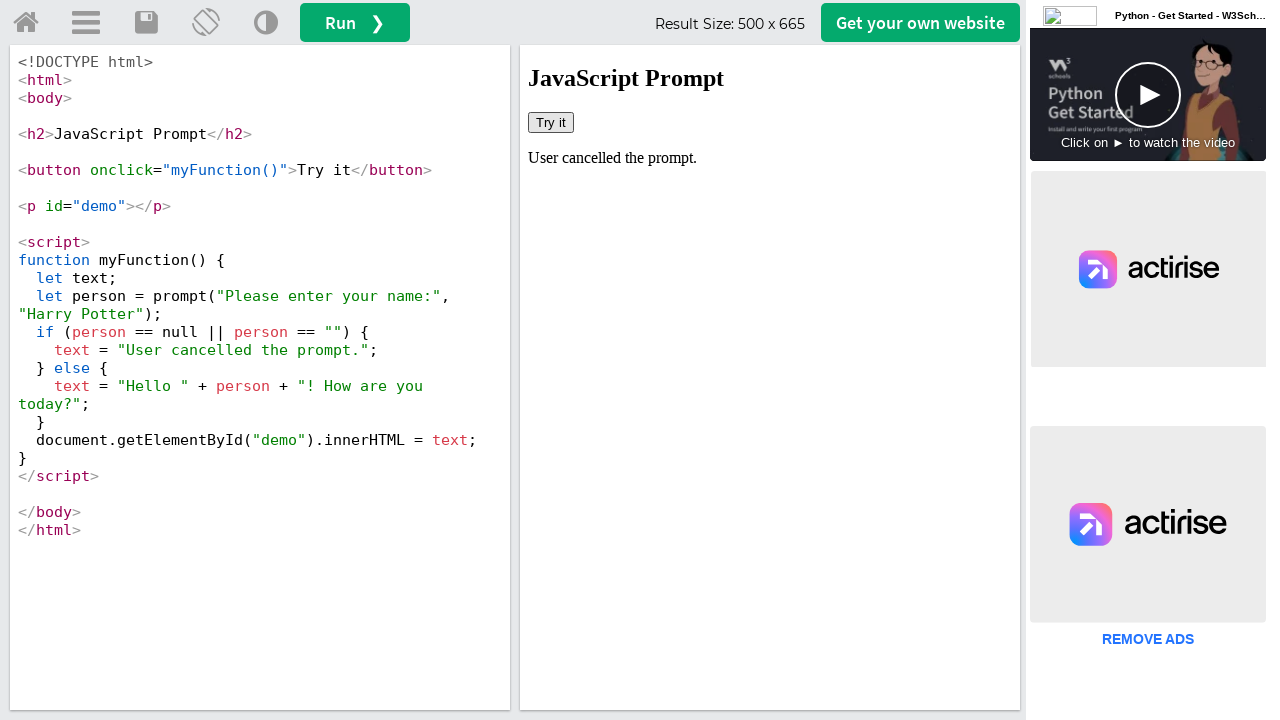

Validation failed: 'Kathir' not found in result text
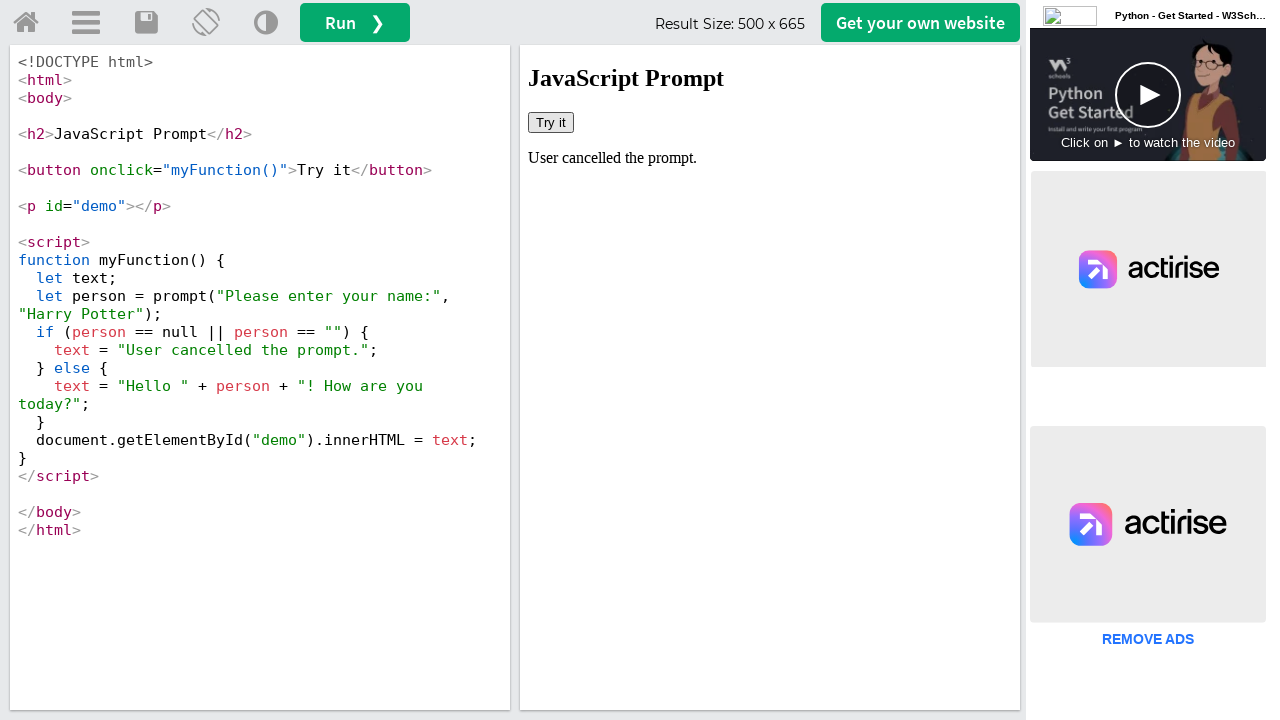

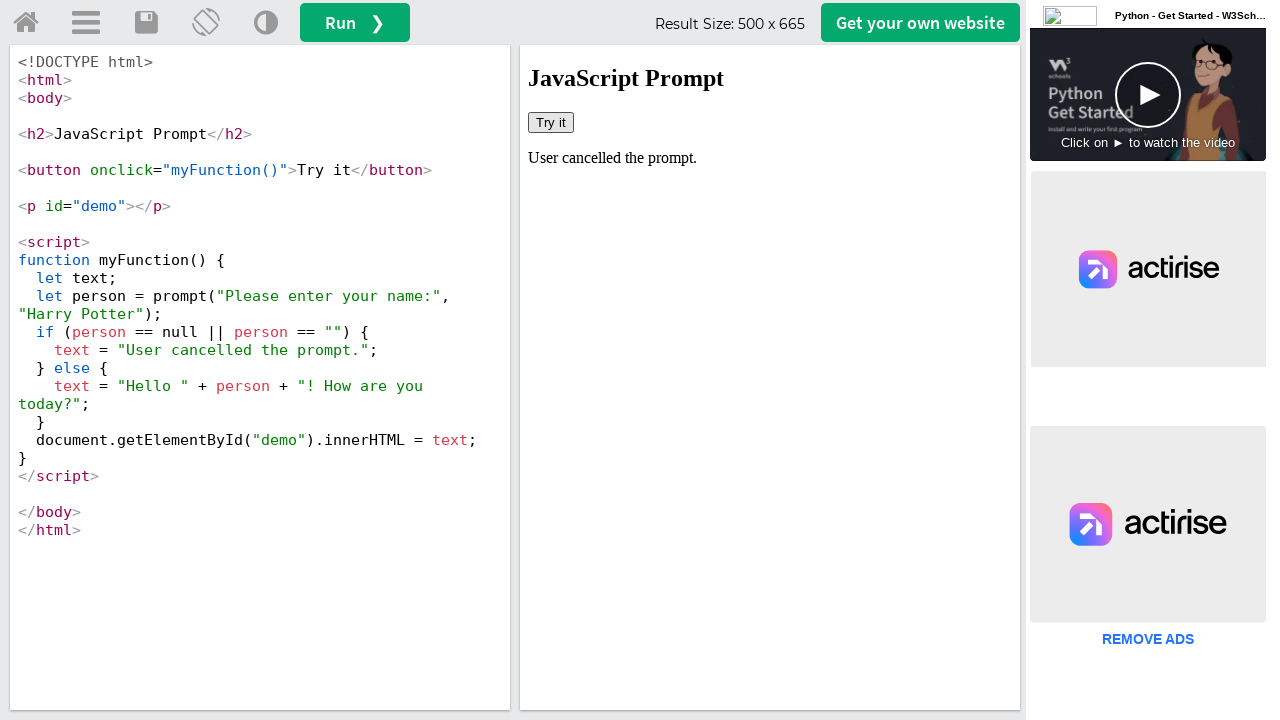